Tests interaction with a multi-select dropdown on a registration demo page by clicking the dropdown and selecting an option from the list.

Starting URL: https://demo.automationtesting.in/Register.html

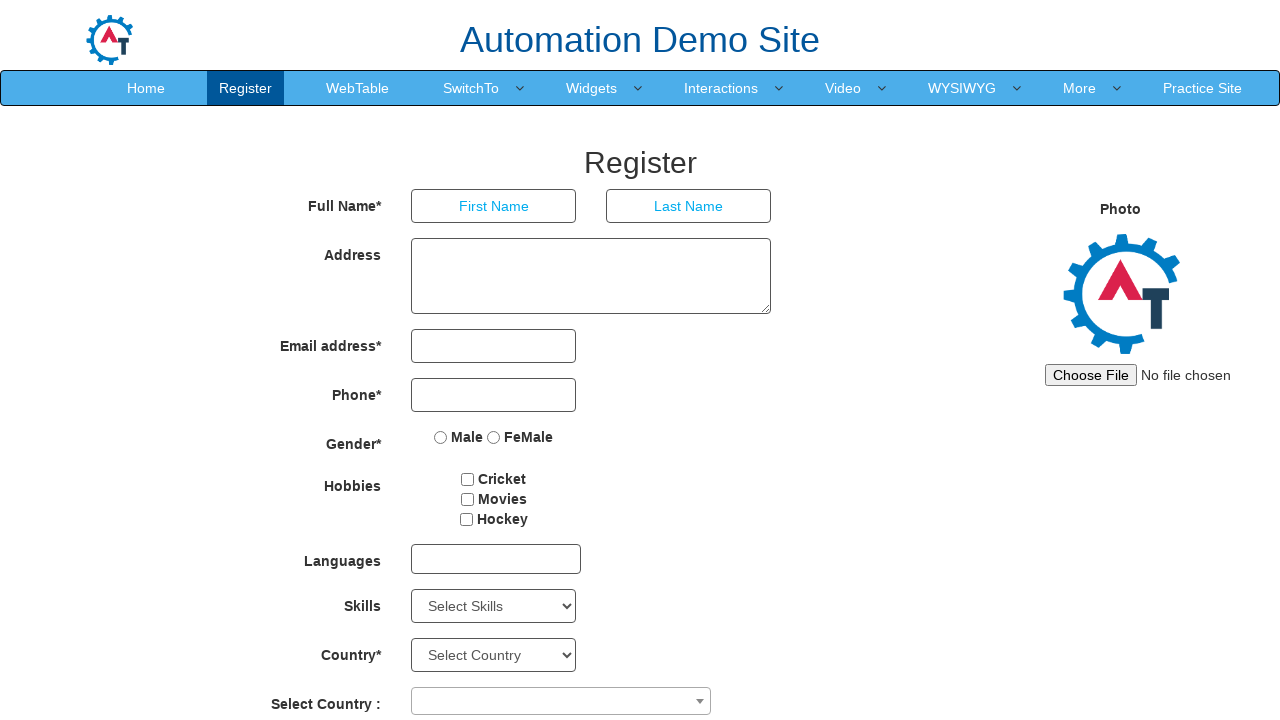

Clicked on multi-select dropdown to open it at (496, 559) on xpath=//div[@id='msdd']
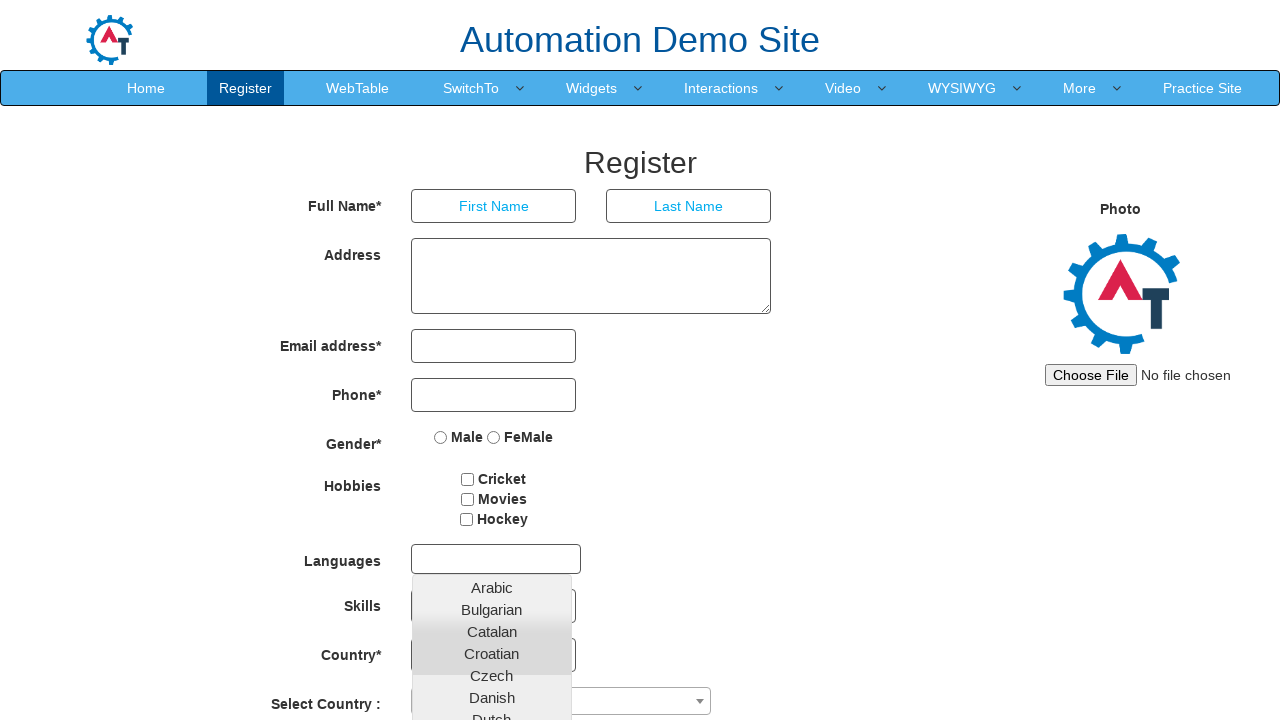

Dropdown options loaded and became visible
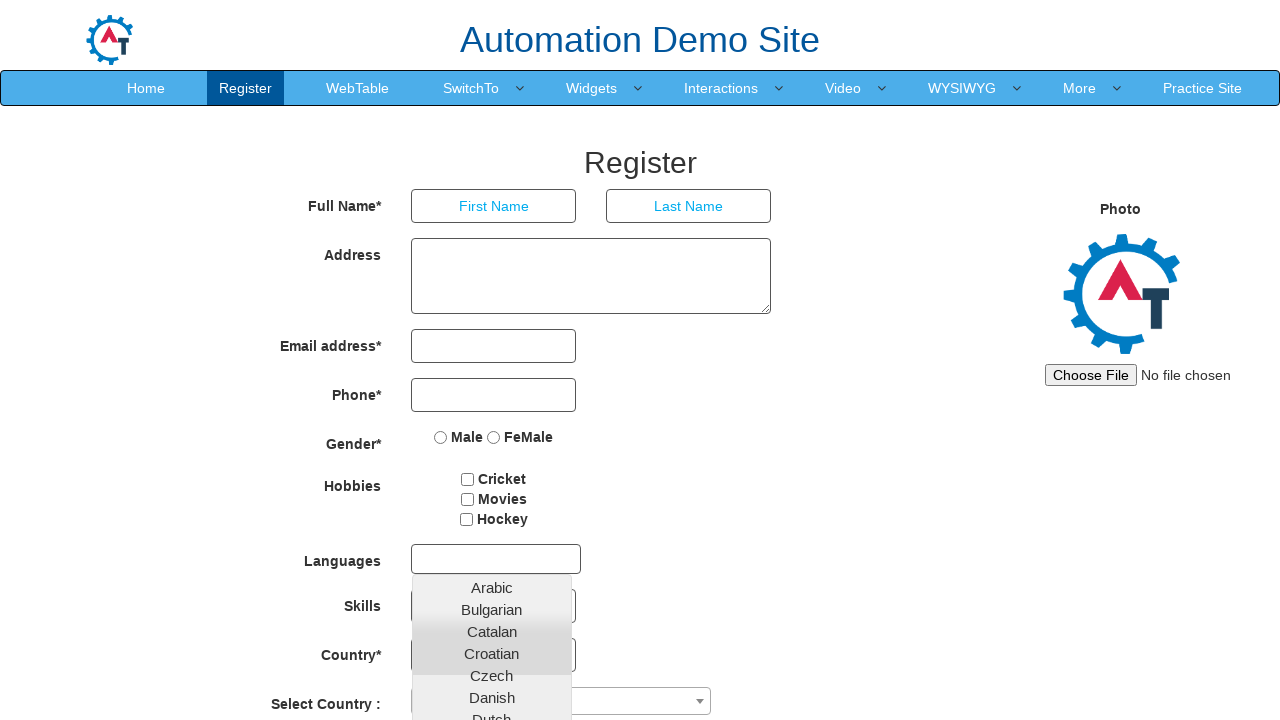

Selected the 8th option from the dropdown list at (492, 458) on xpath=//div[@id='msdd']/following::div/ul/li[8]
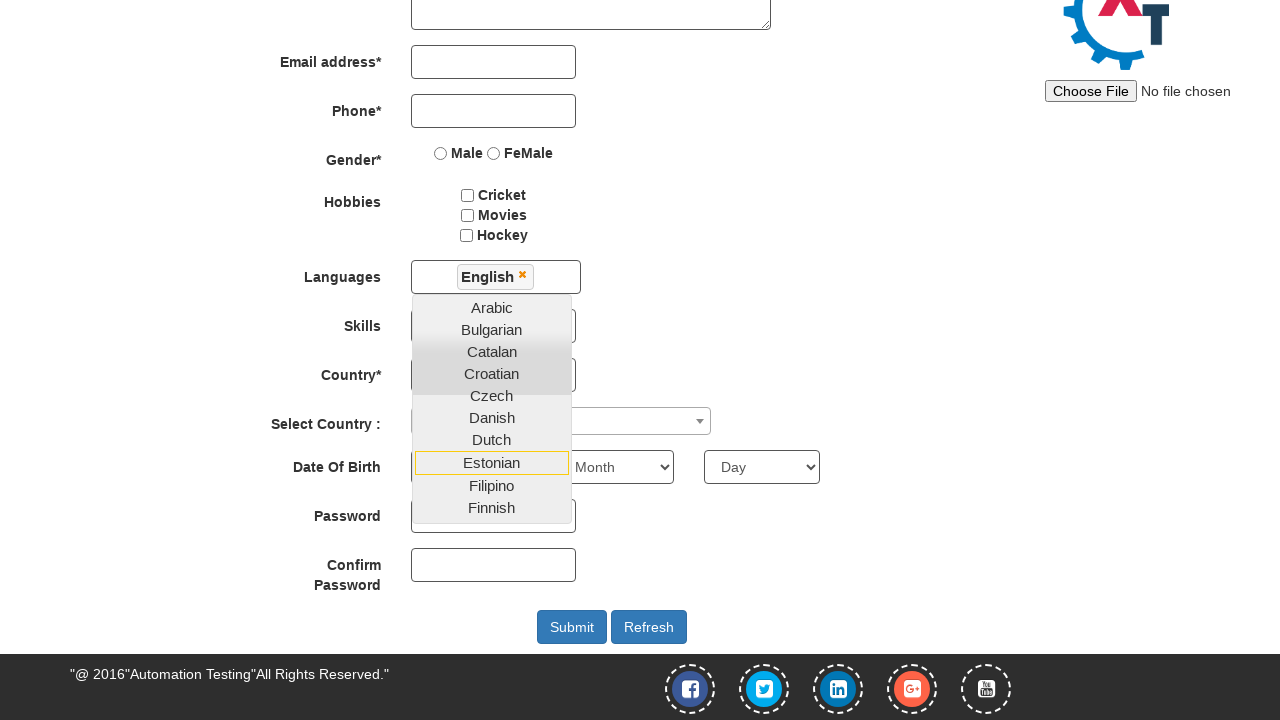

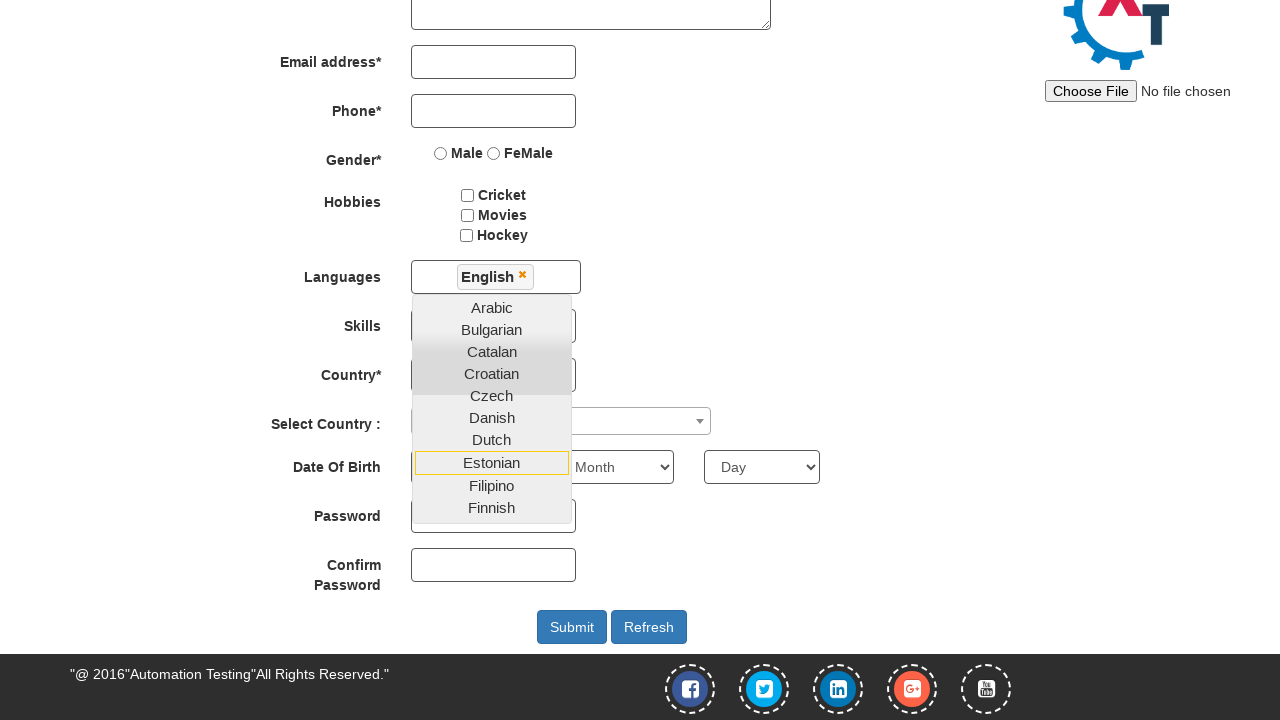